Tests that a webpage loads correctly at multiple screen resolutions (1920x1080, 1366x768, 1536x864) by setting different viewport sizes and verifying the page renders.

Starting URL: https://www.example.com

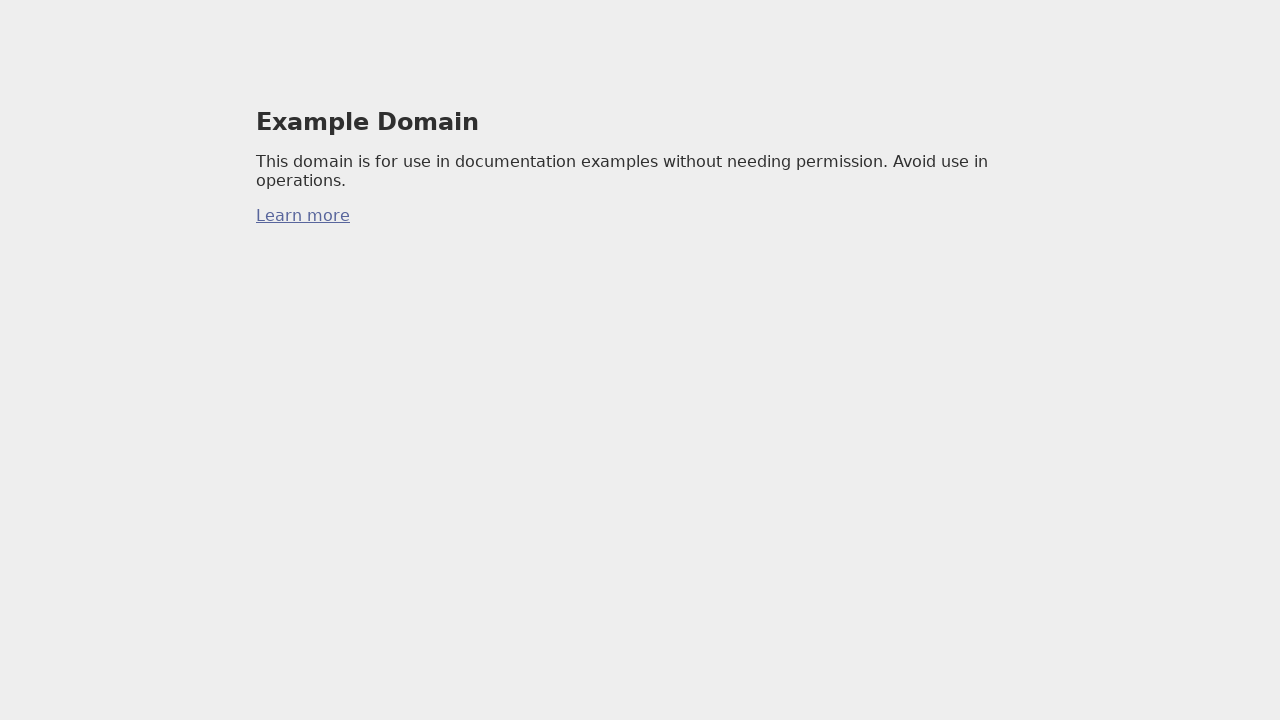

Set viewport size to 1920x1080
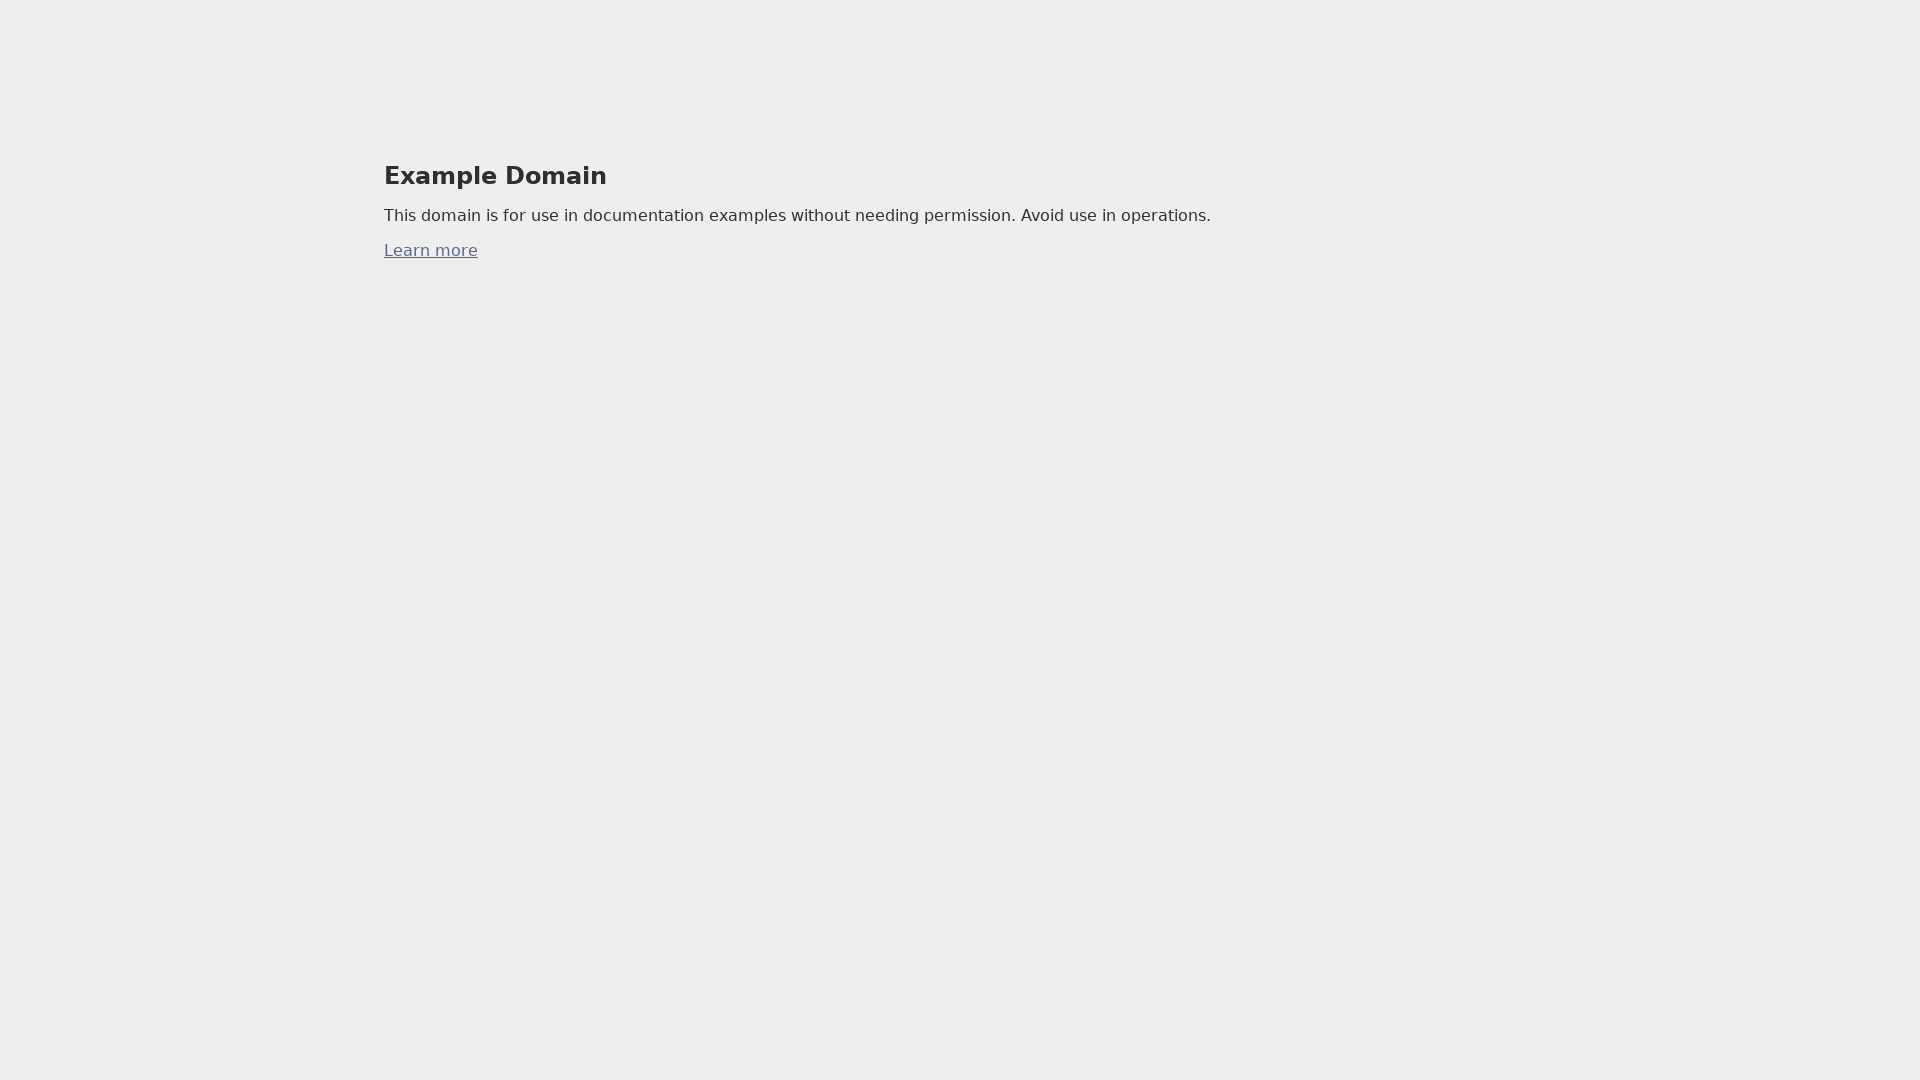

Navigated to https://www.example.com at 1920x1080 resolution
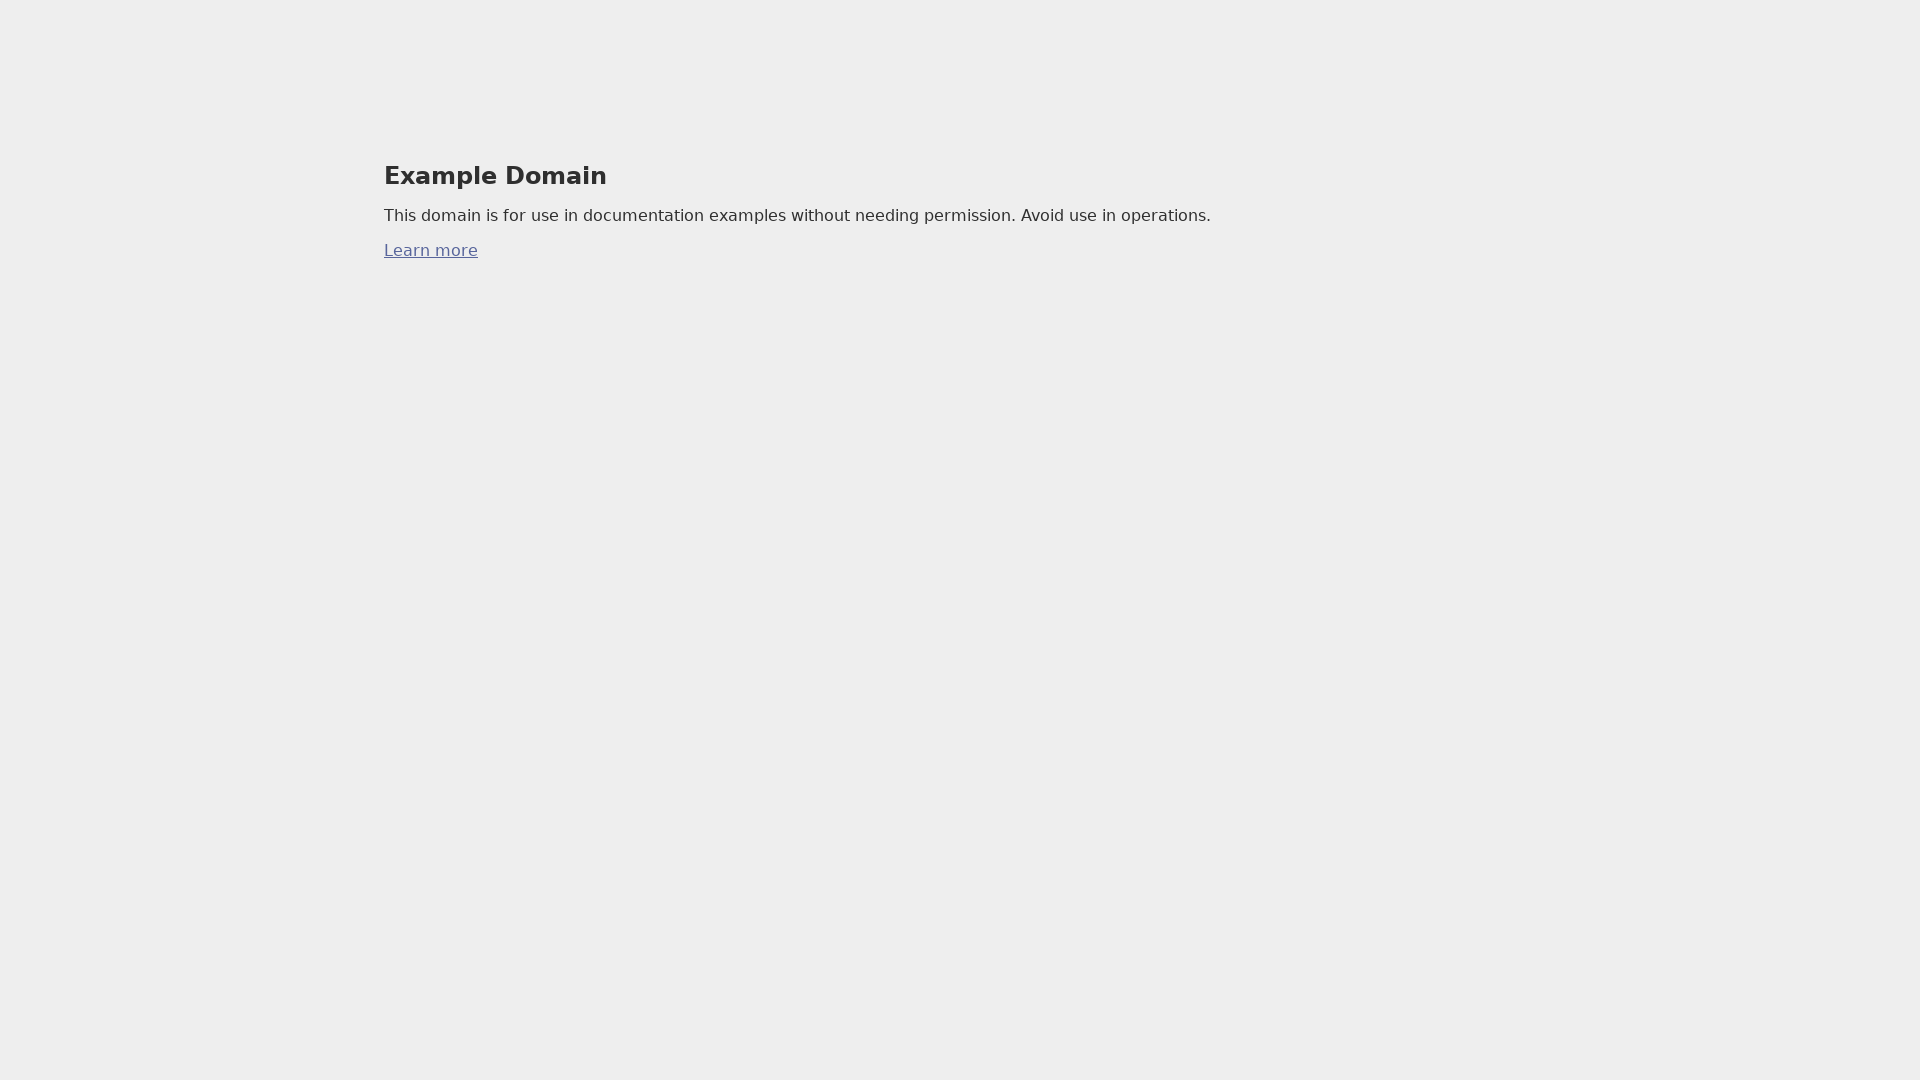

Page fully loaded at 1920x1080 resolution
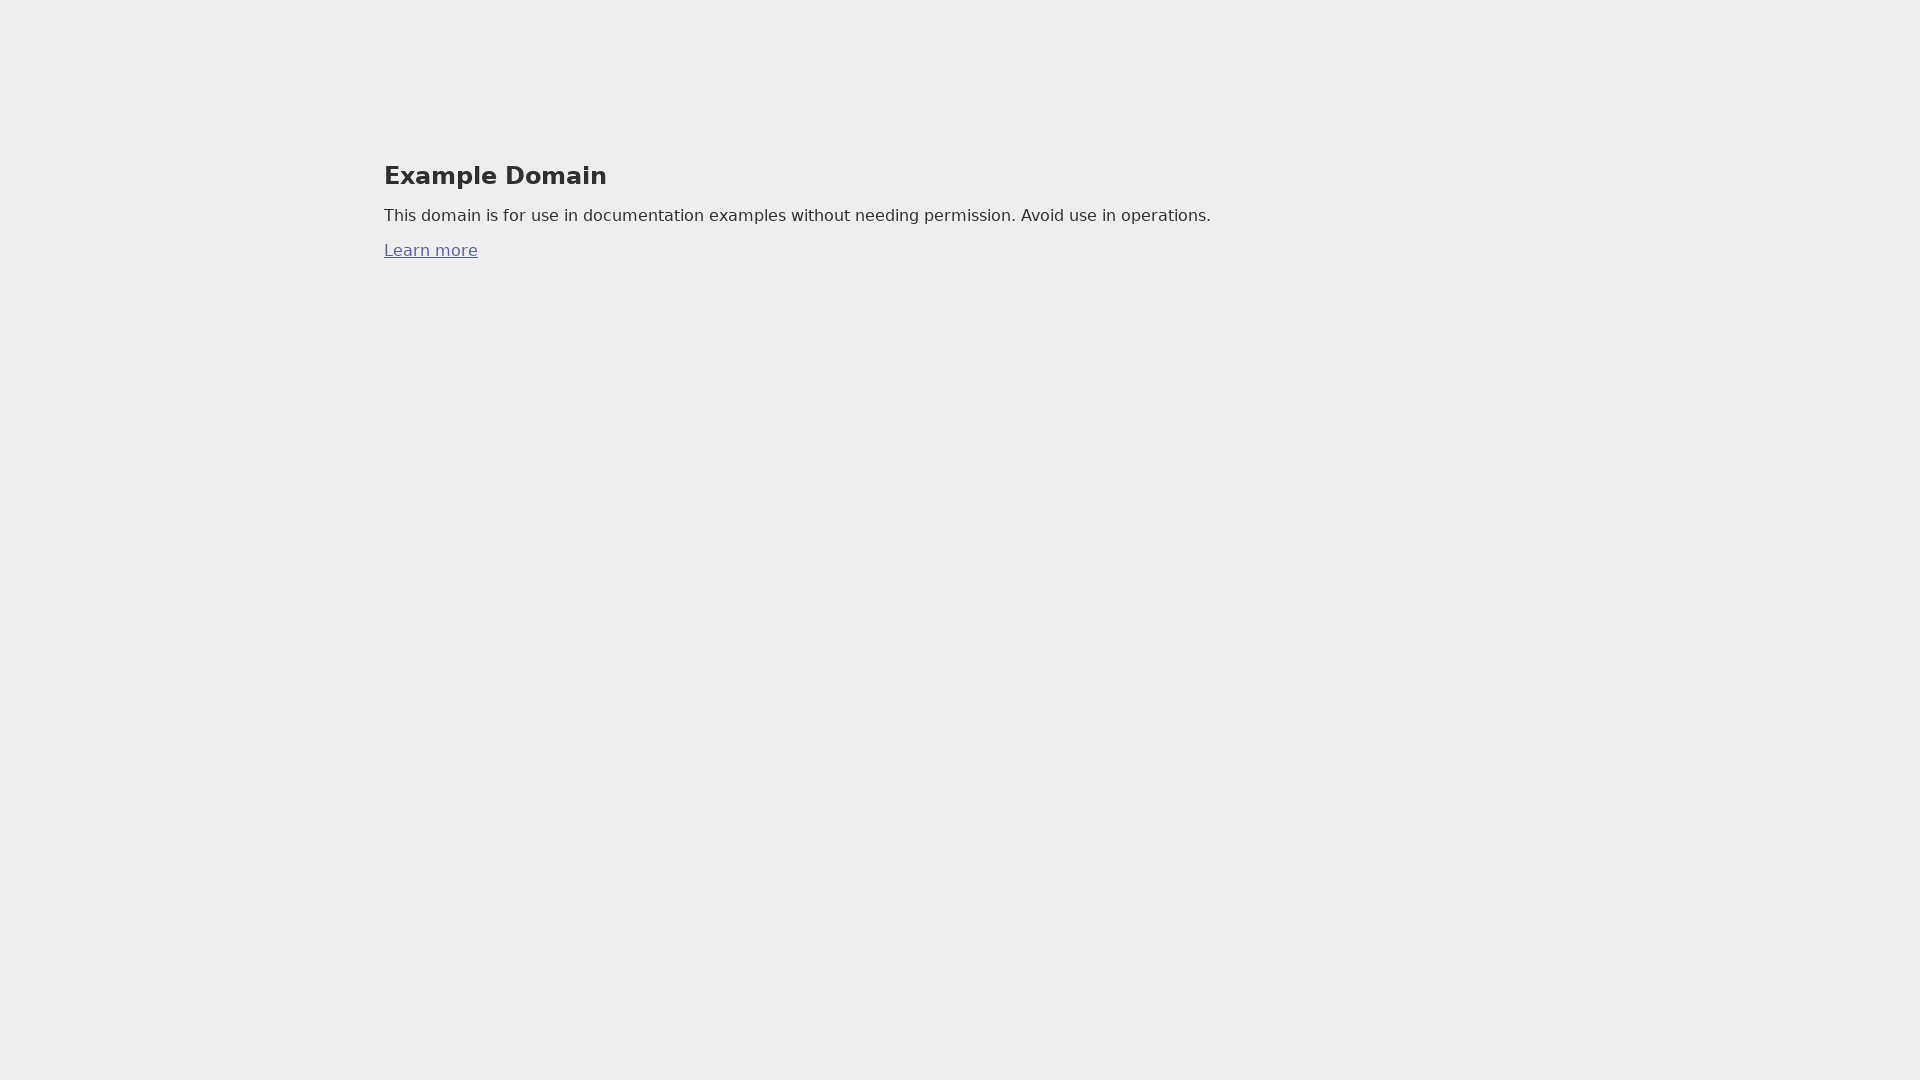

Set viewport size to 1366x768
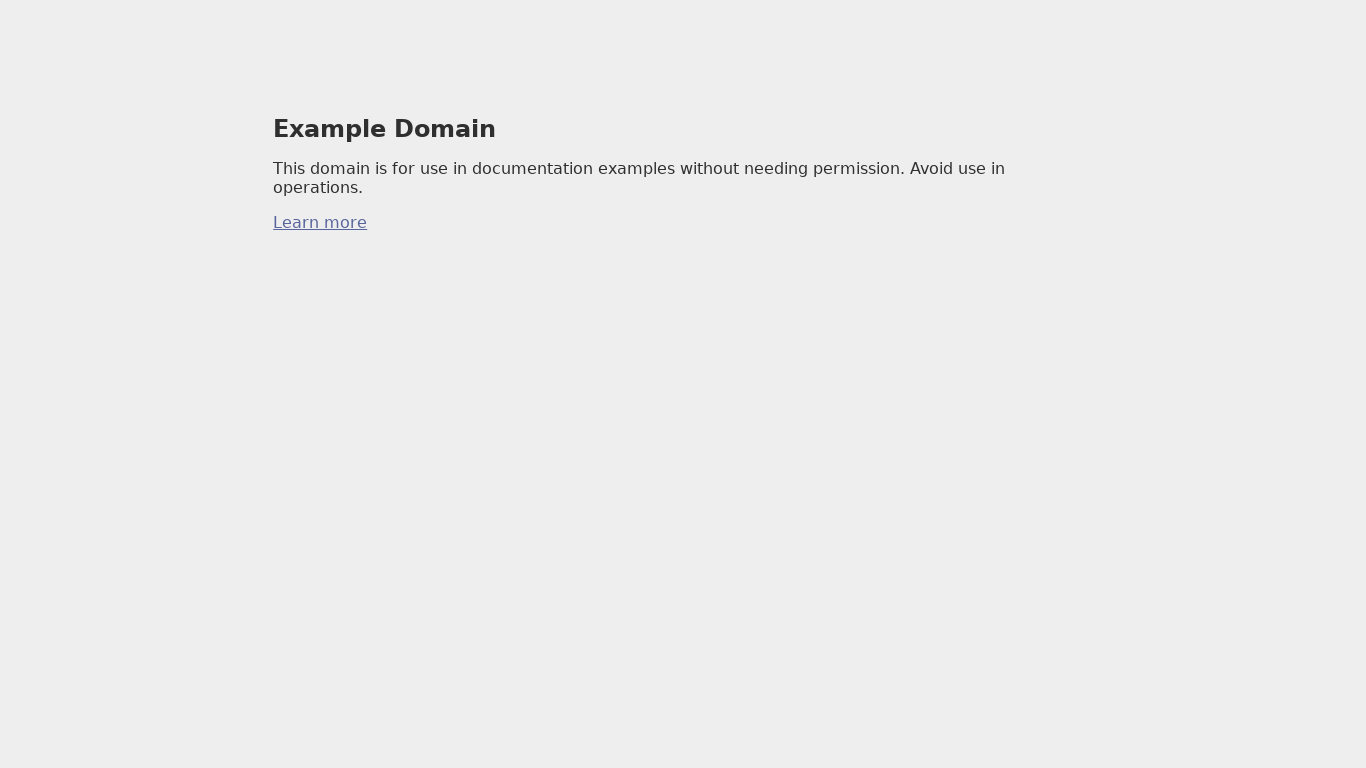

Navigated to https://www.example.com at 1366x768 resolution
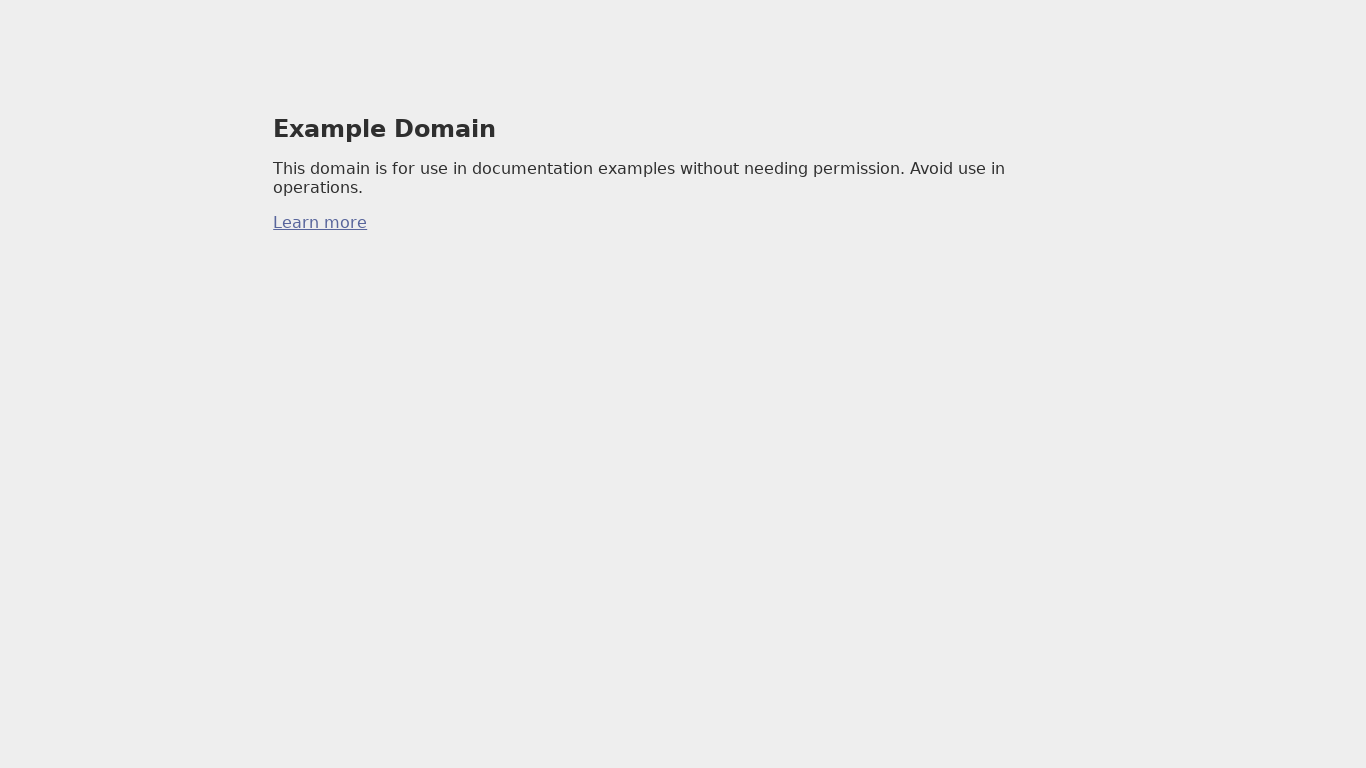

Page fully loaded at 1366x768 resolution
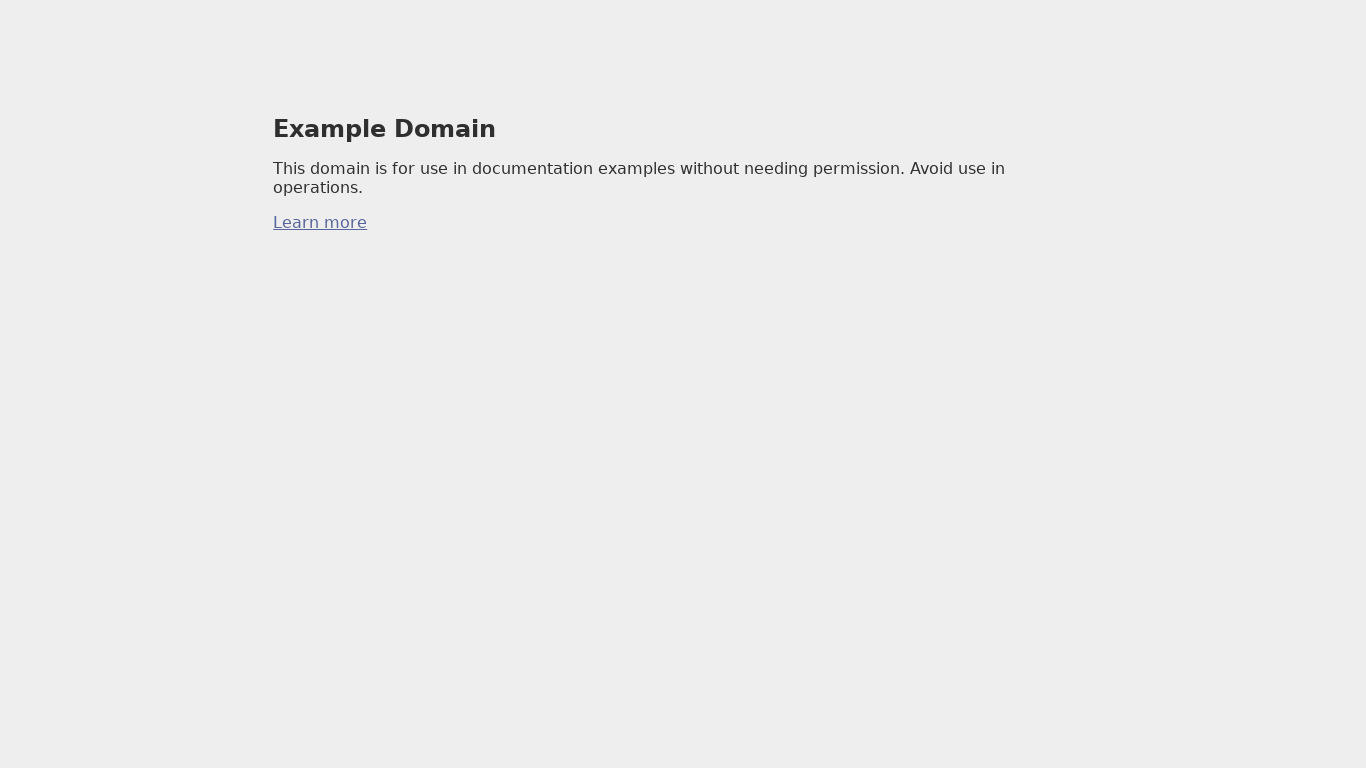

Set viewport size to 1536x864
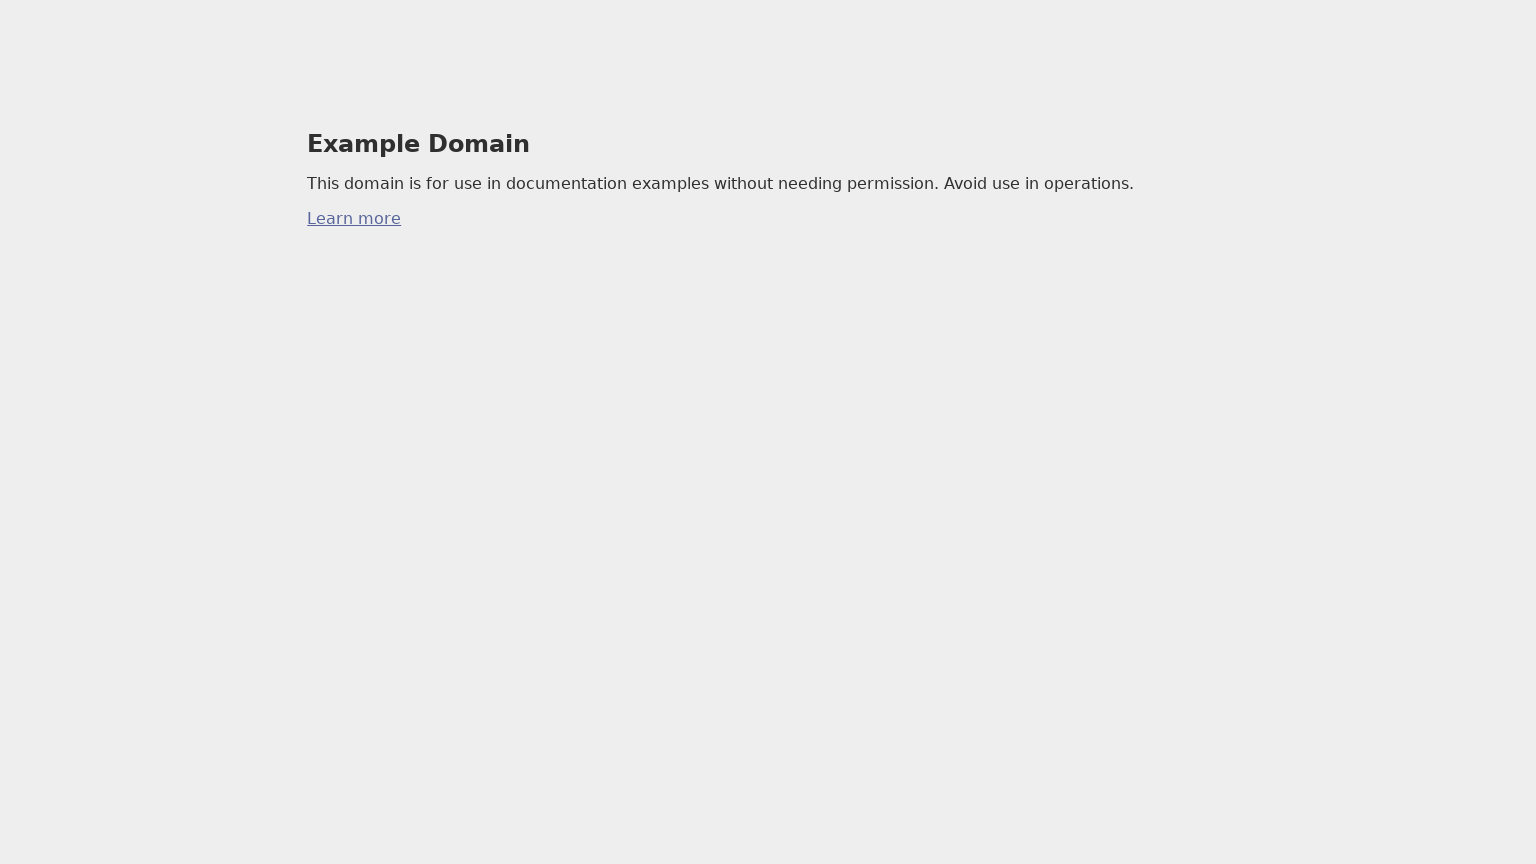

Navigated to https://www.example.com at 1536x864 resolution
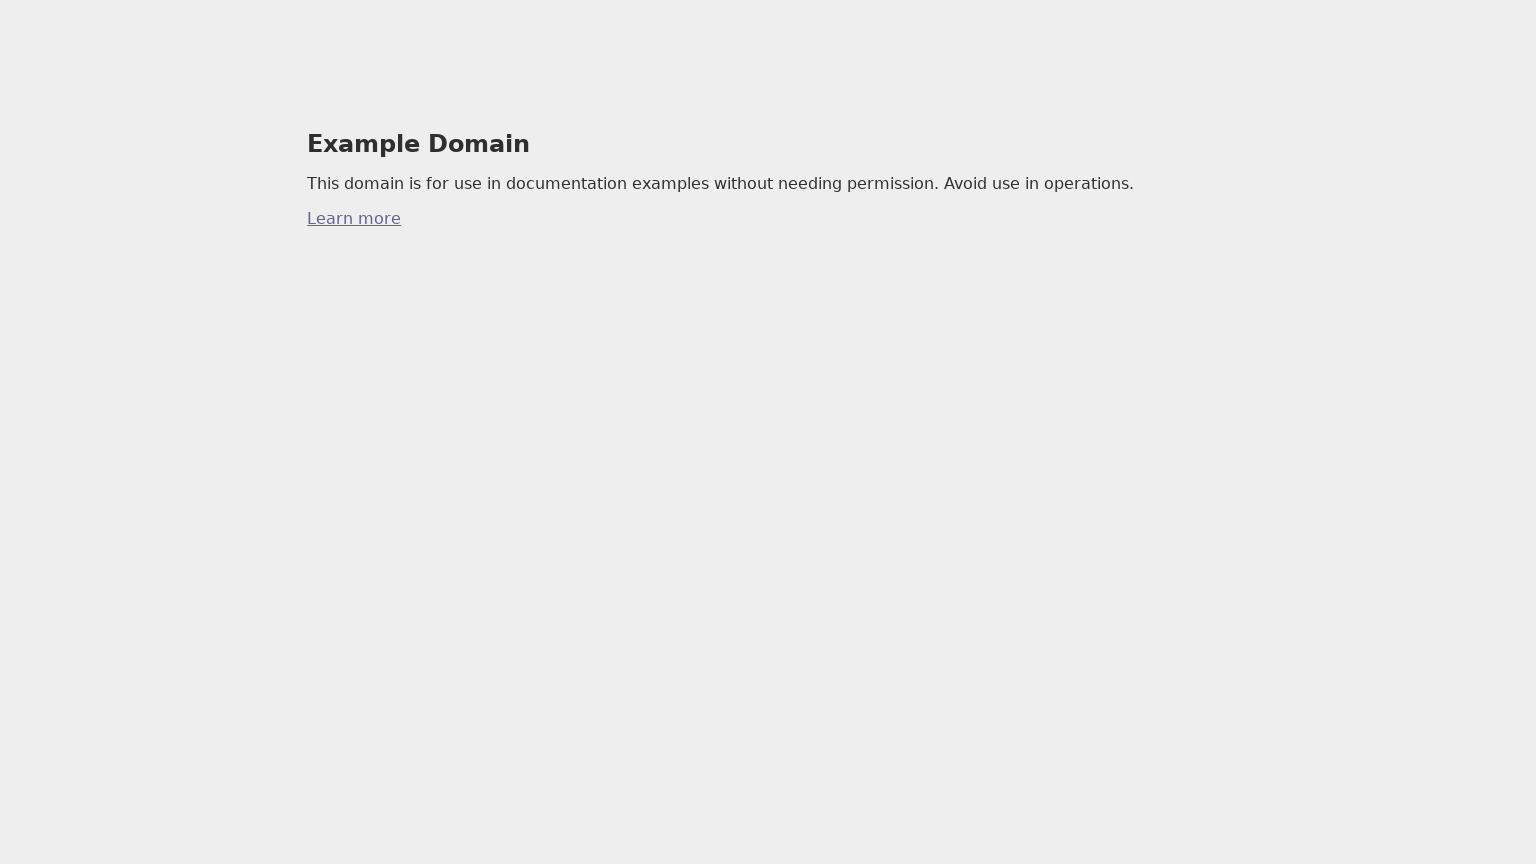

Page fully loaded at 1536x864 resolution
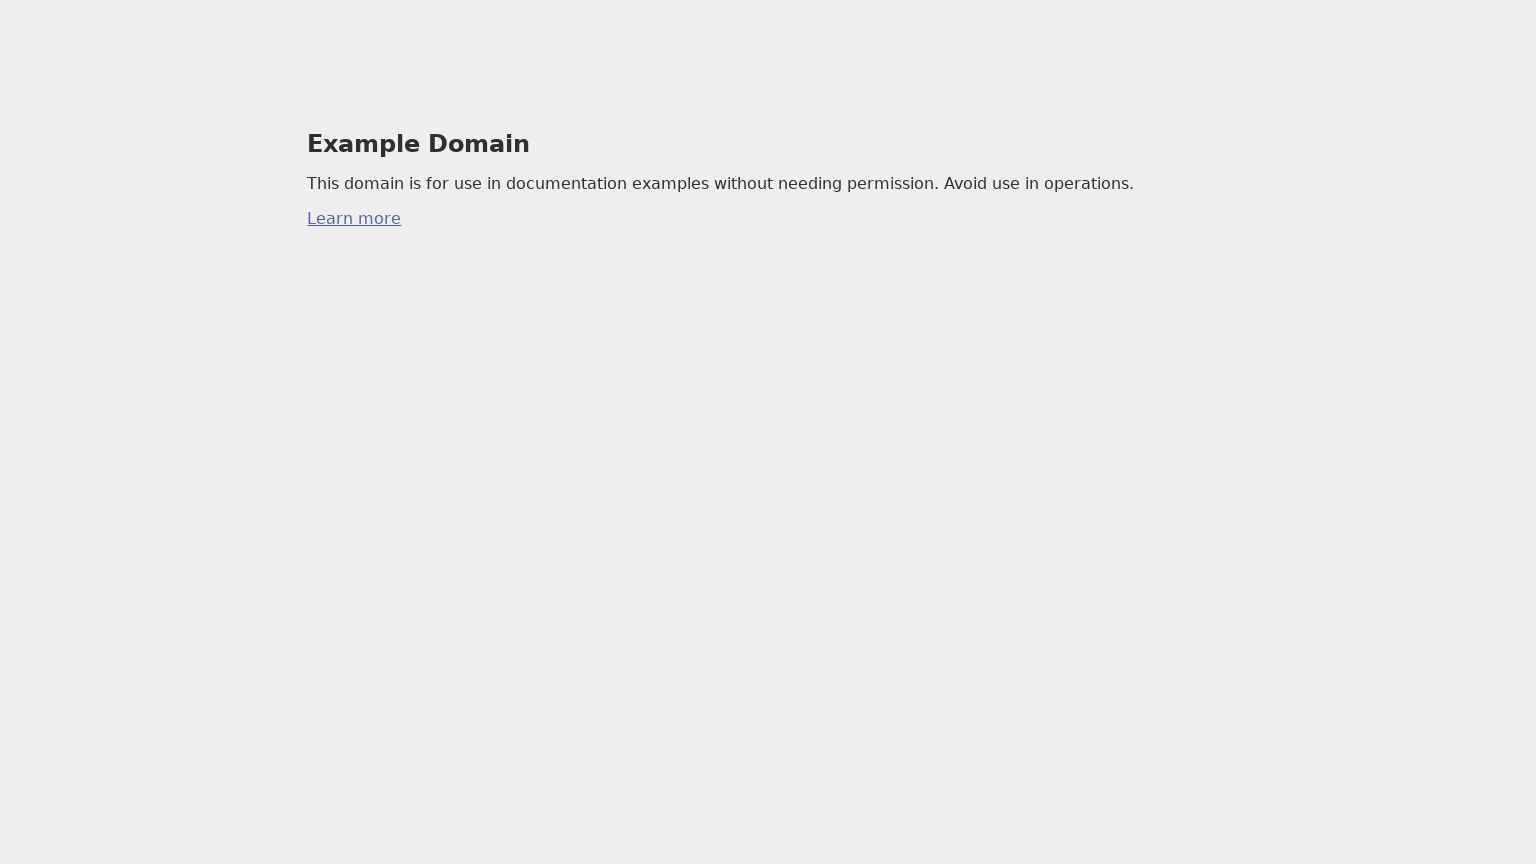

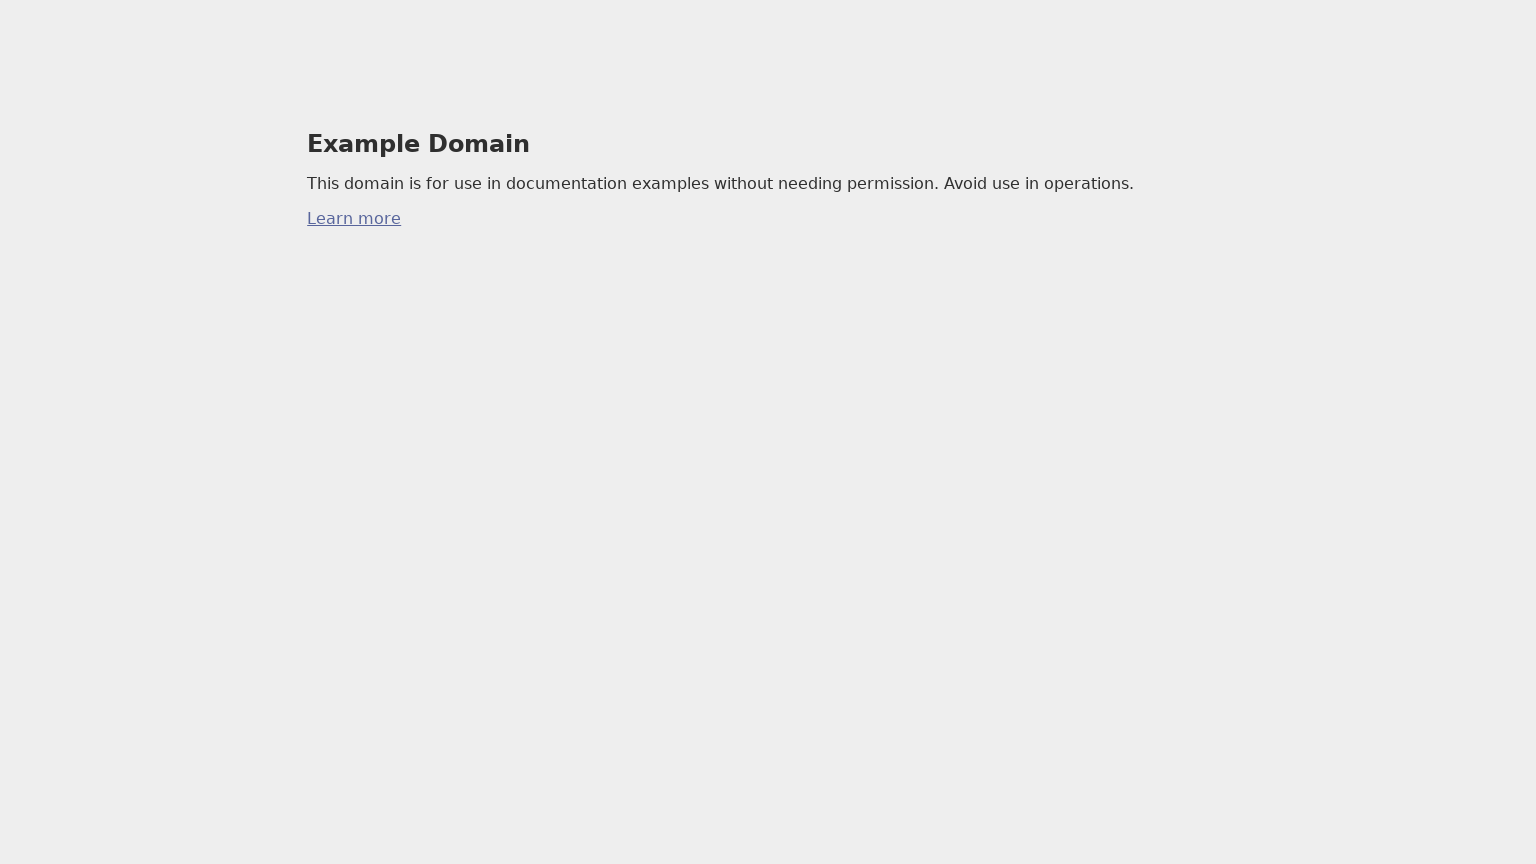